Tests the contact form on a WordPress site by filling in name, email, and comment fields with random data, then submitting the form.

Starting URL: https://shopforautomation.wordpress.com/contact

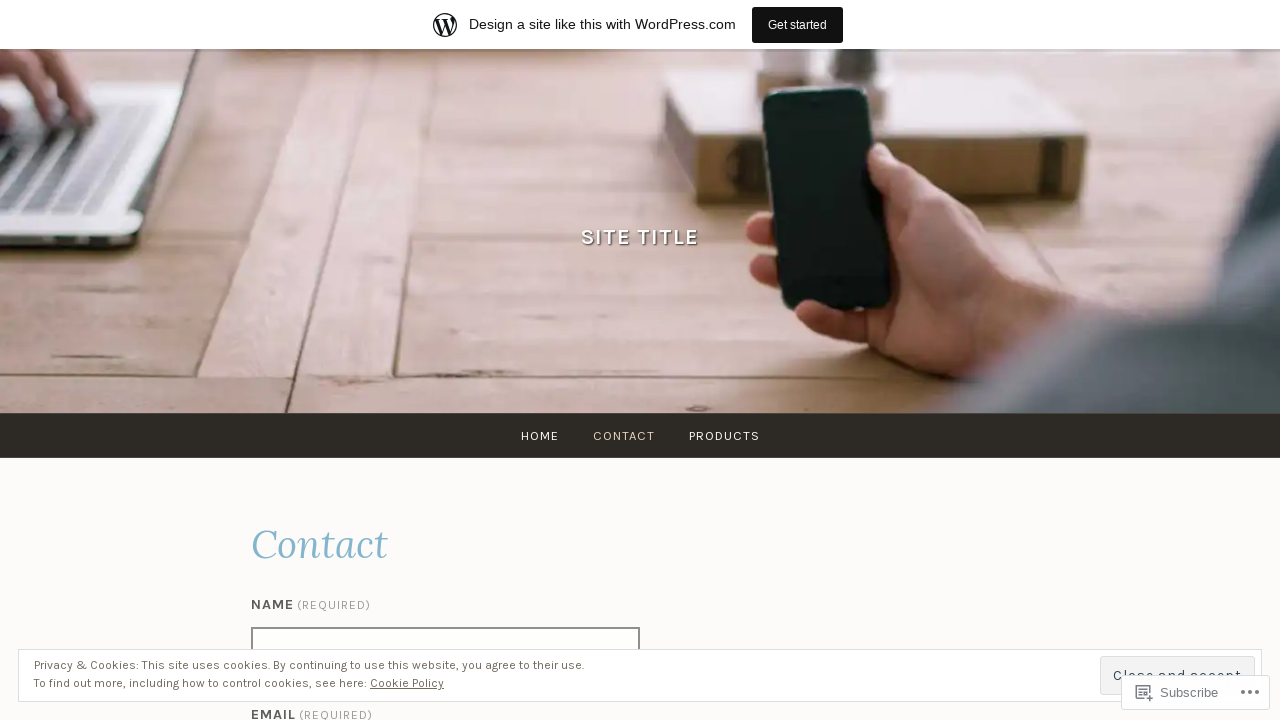

Filled name field with 'JohnSmith42' on #g2-name
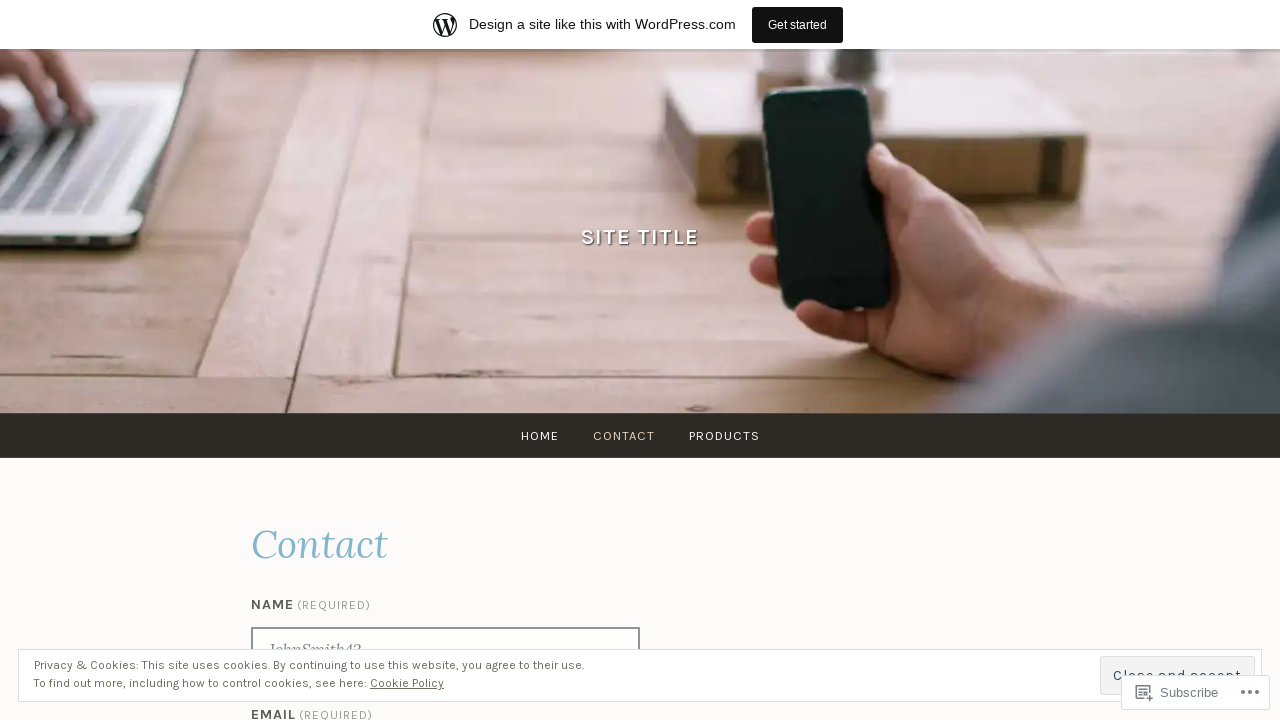

Filled email field with 'johnsmith42@testmail.com' on #g2-email
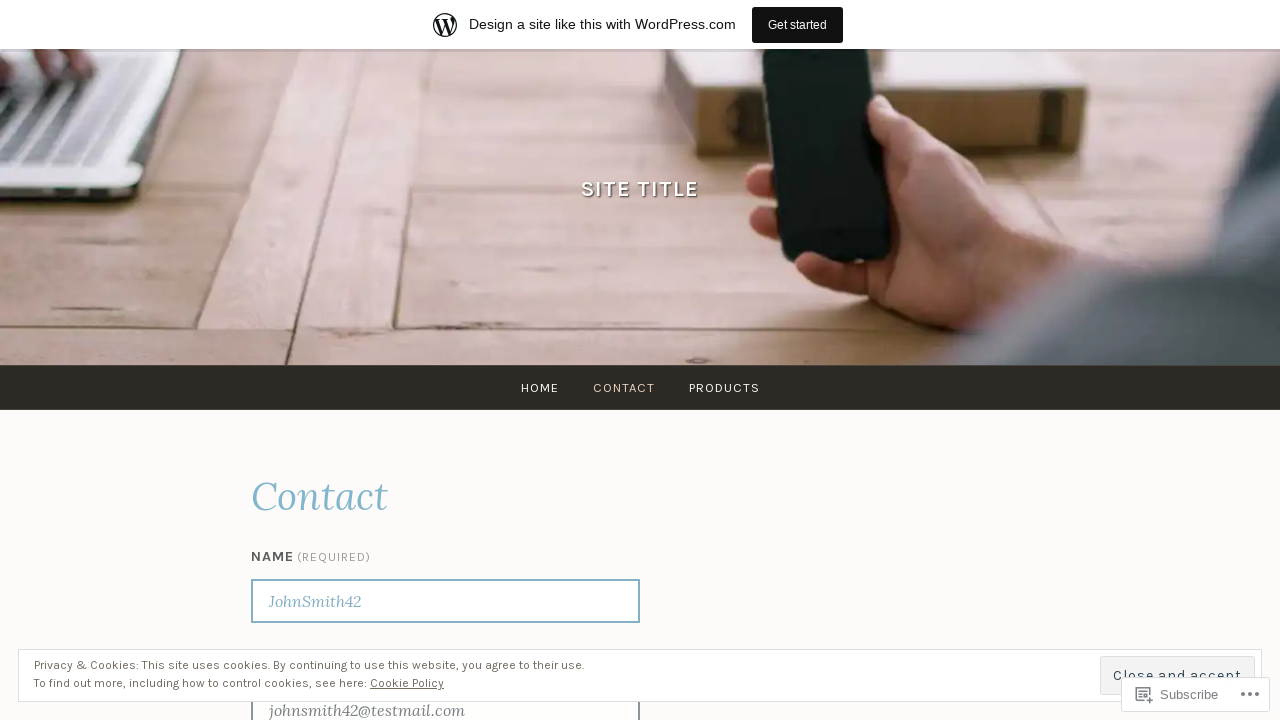

Filled comment field with test message on #contact-form-comment-g2-comment
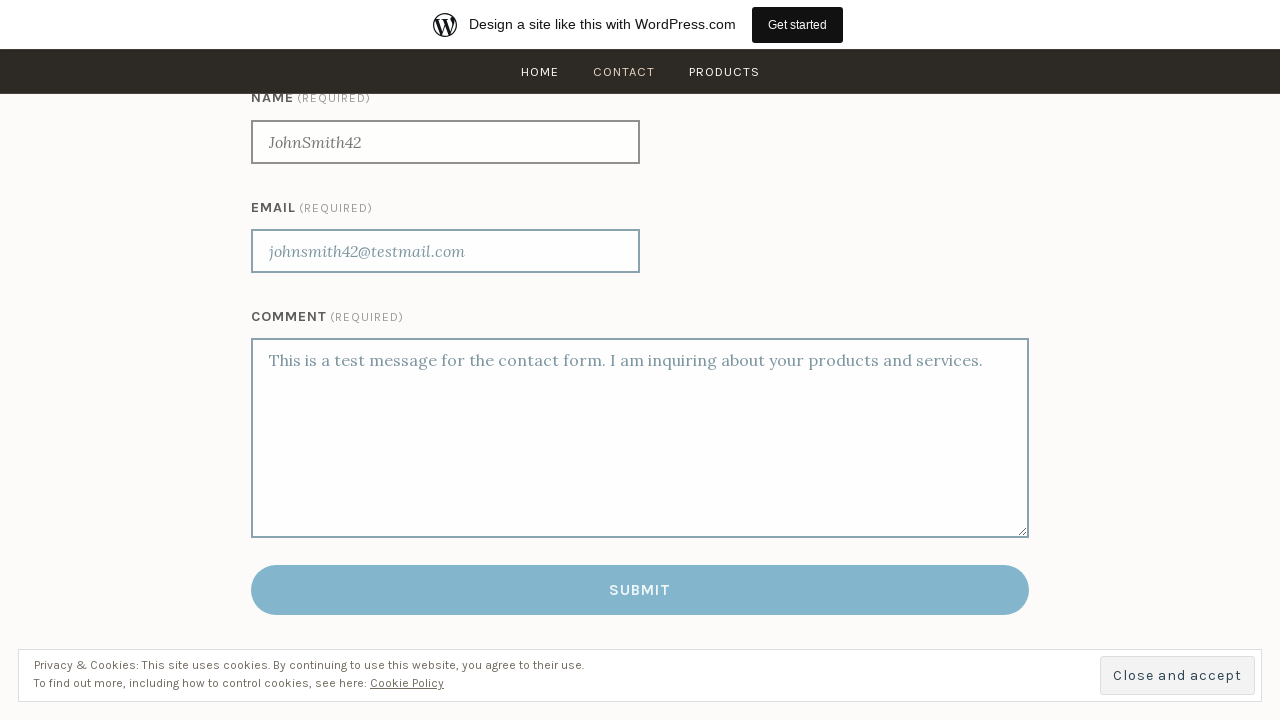

Clicked submit button to send contact form at (640, 590) on .pushbutton-wide
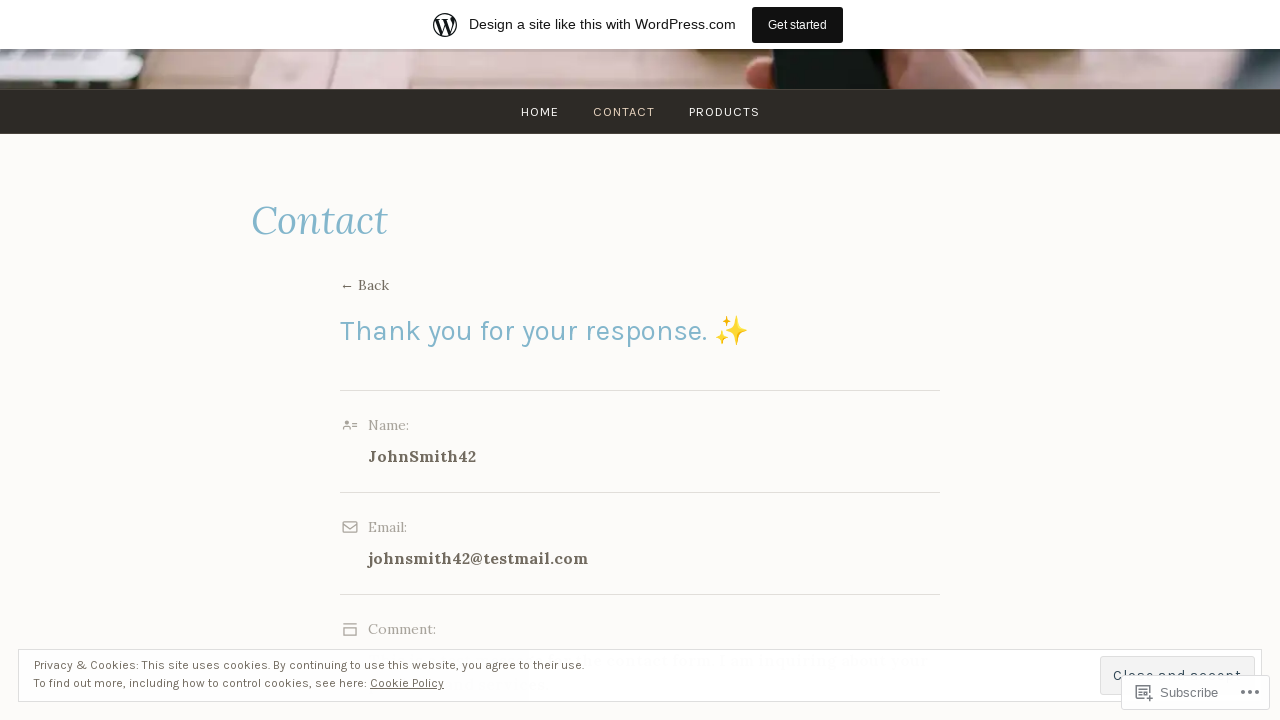

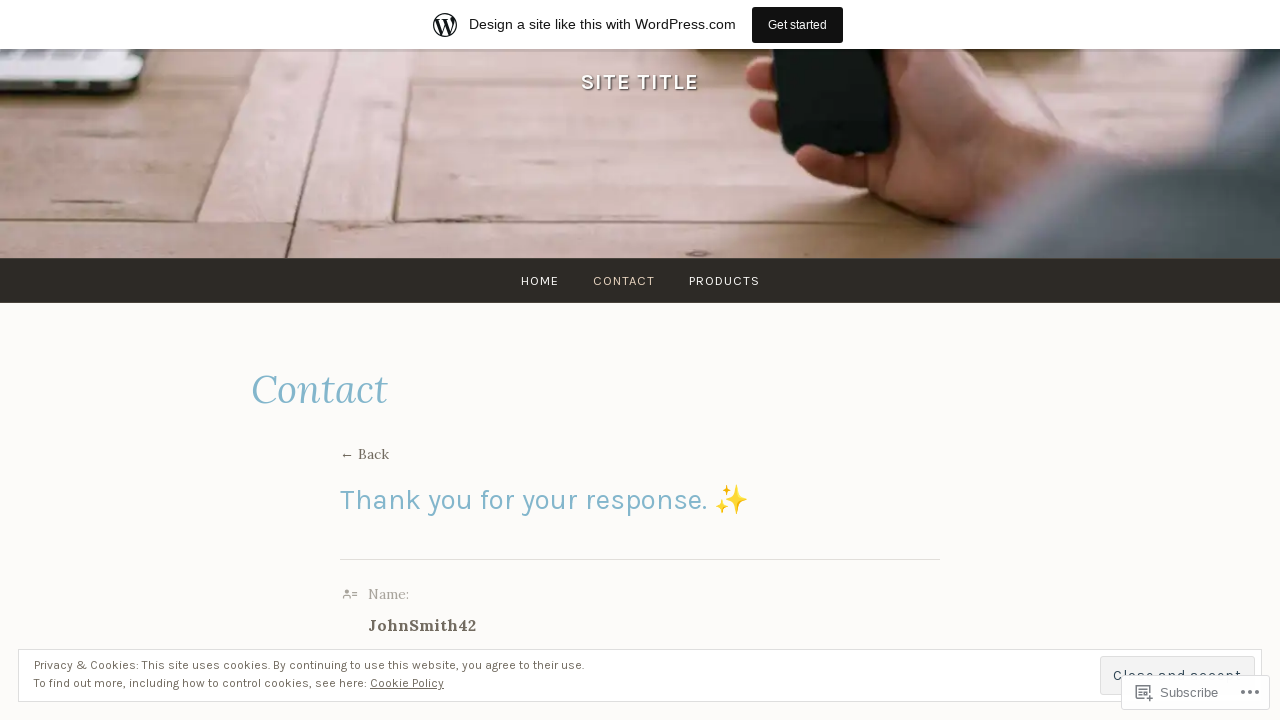